Tests selecting the Debit card payment radio button and verifies the card div has no class (empty).

Starting URL: https://webshop-agil-testautomatiserare.netlify.app/checkout

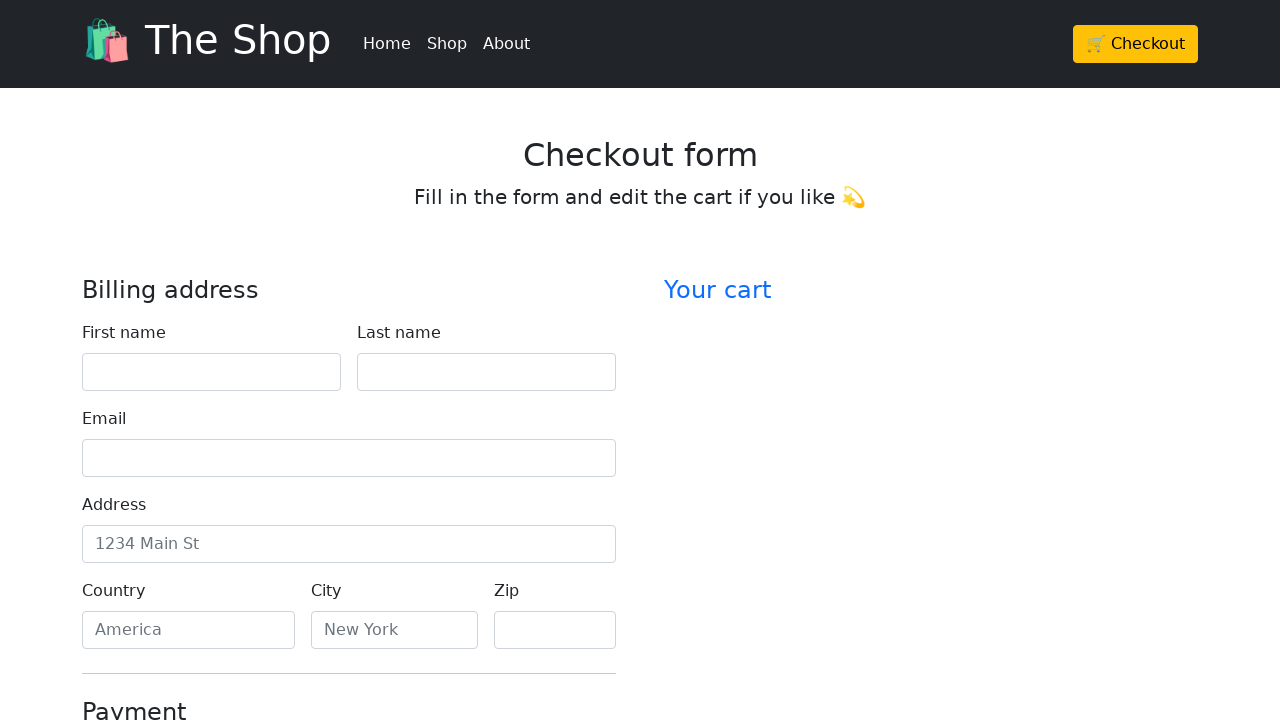

Clicked debit card radio button at (90, 361) on #debit
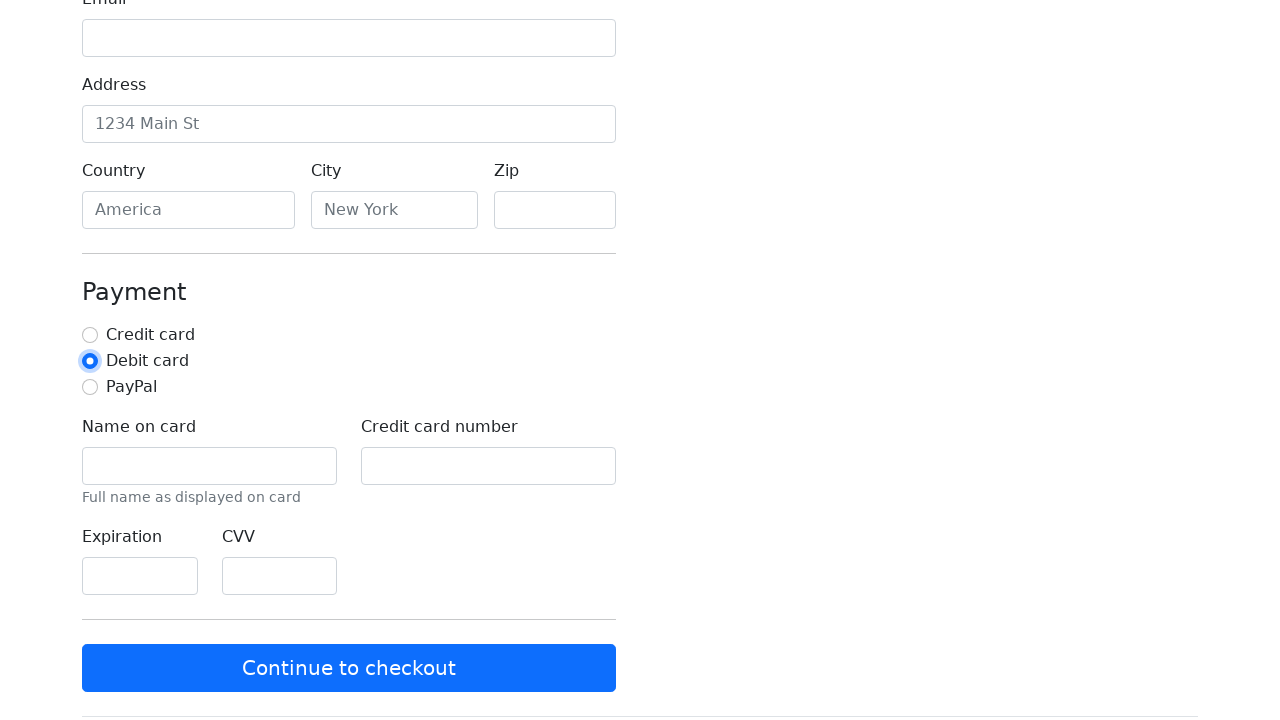

Located card div element
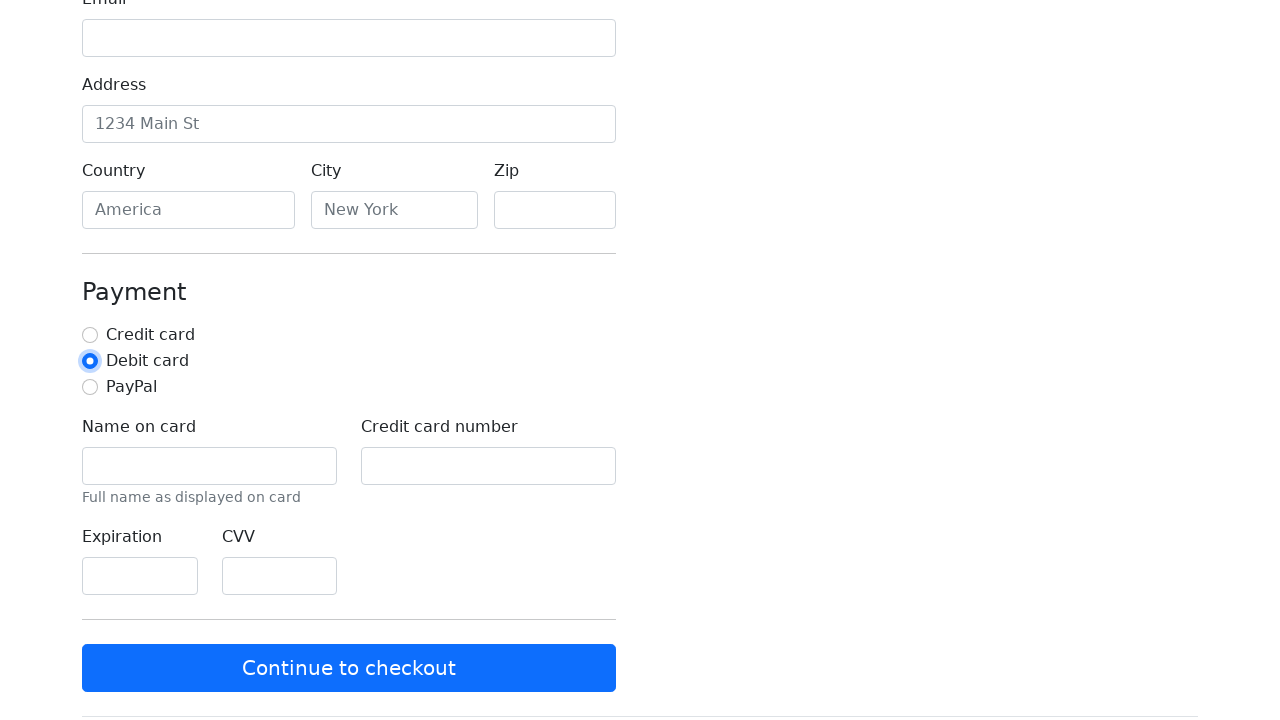

Retrieved class attribute from card div
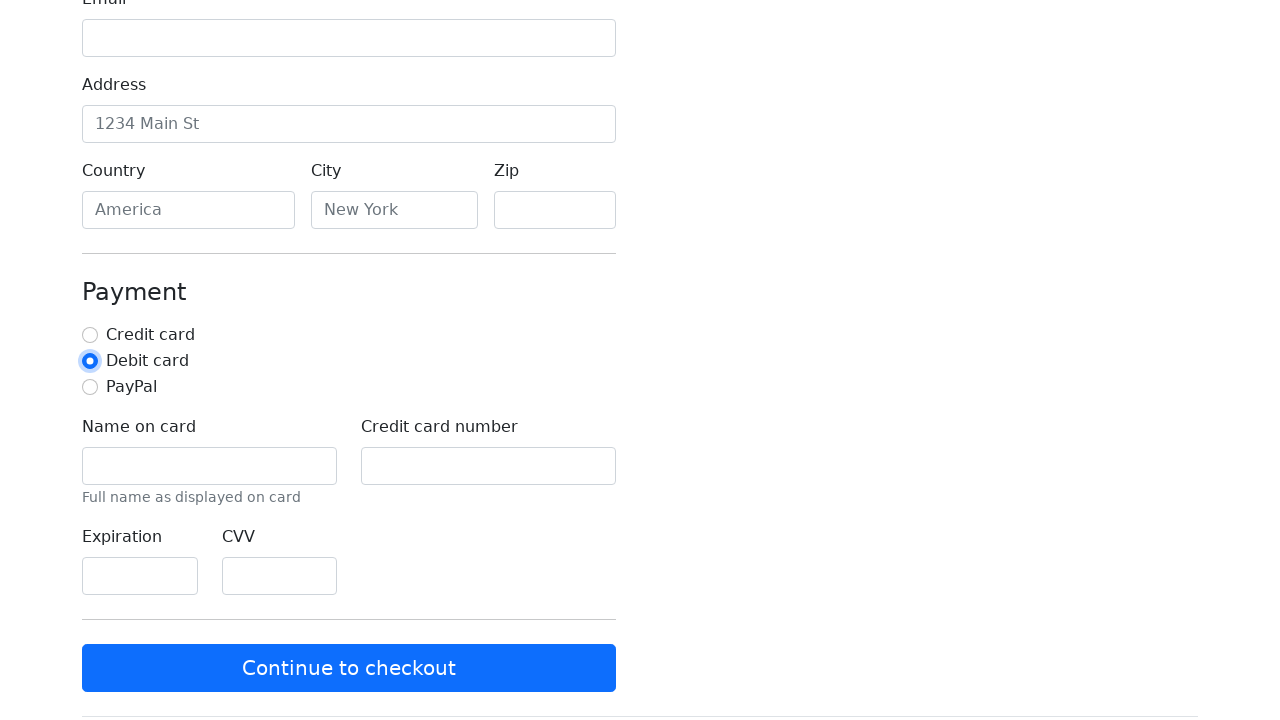

Verified card div has no class attribute (empty or null)
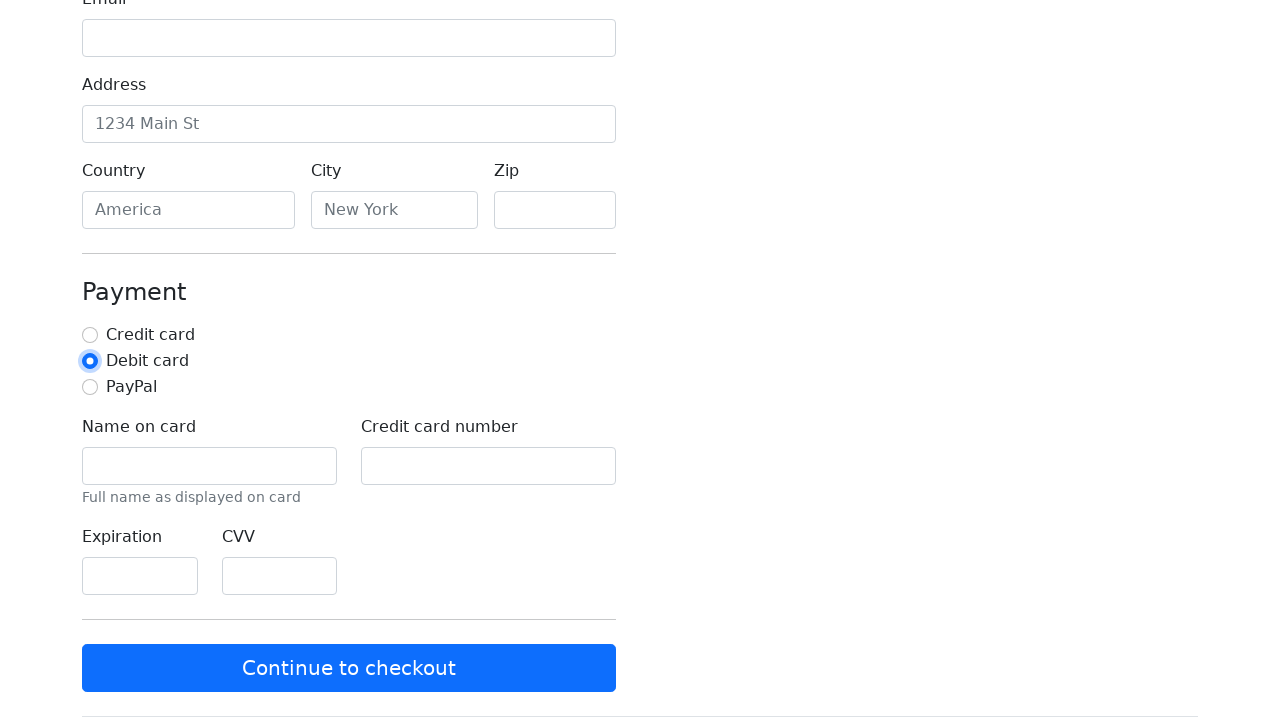

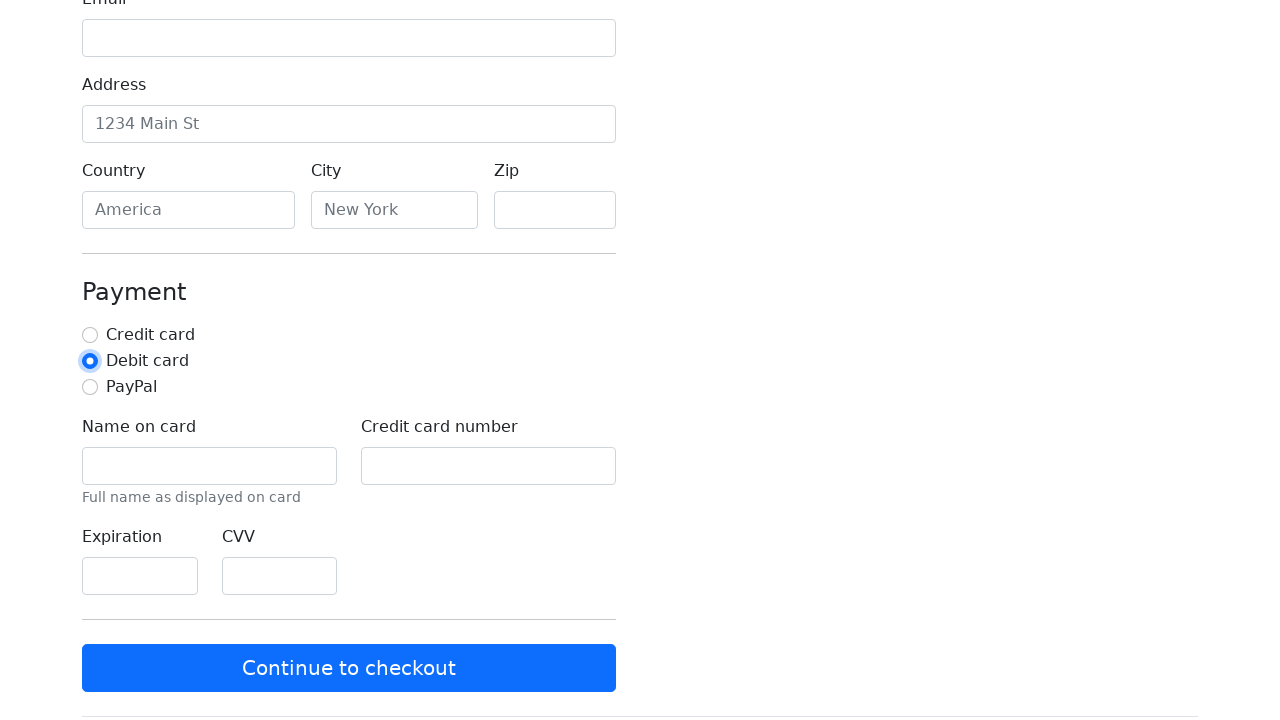